Tests the onboarding flow by looking for and clicking onboarding triggers, then closing any modals that appear

Starting URL: https://acdw.luislopezdesign.com

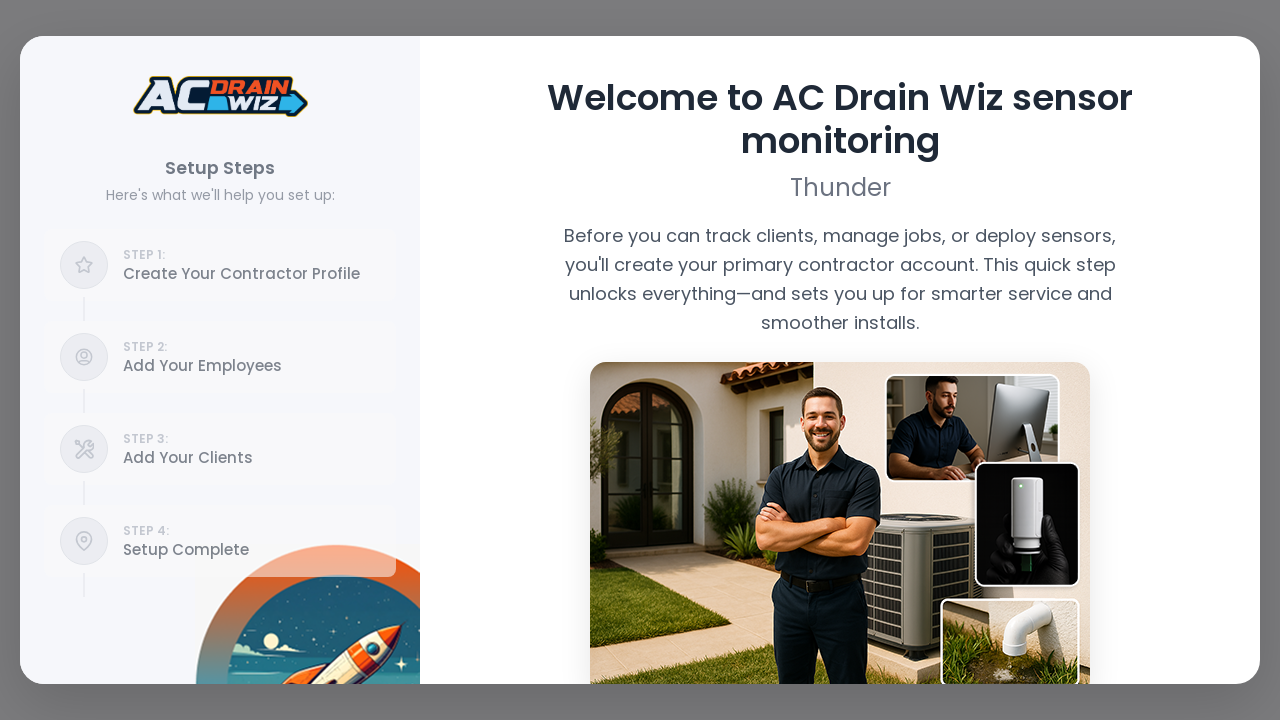

Navigated to onboarding test URL
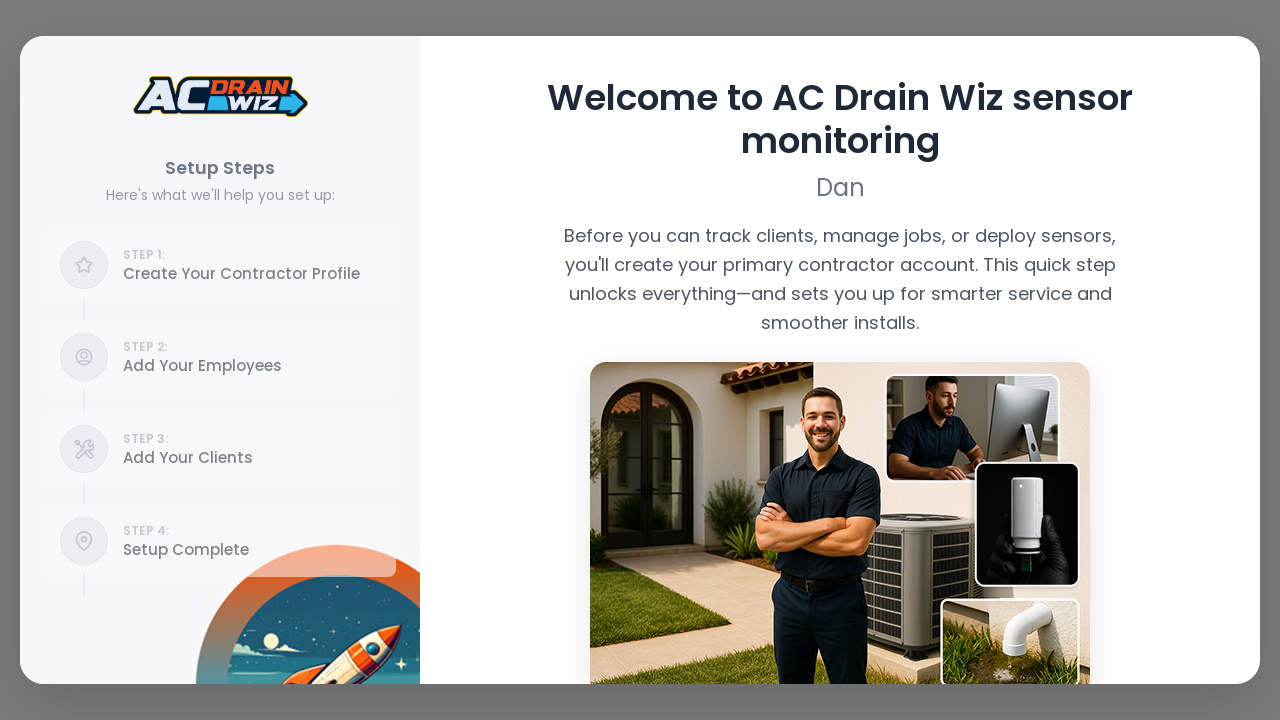

Clicked onboarding trigger: Help at (220, 195) on text=Help >> nth=0
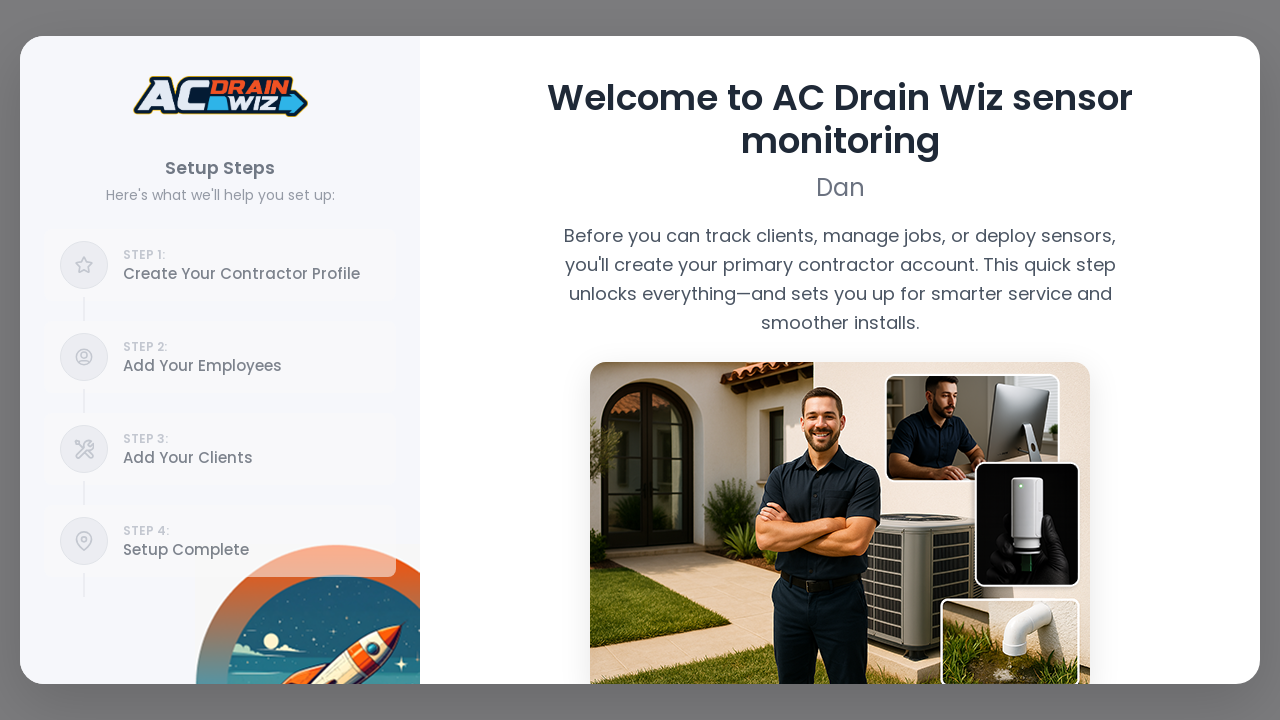

Waited for onboarding modal to load
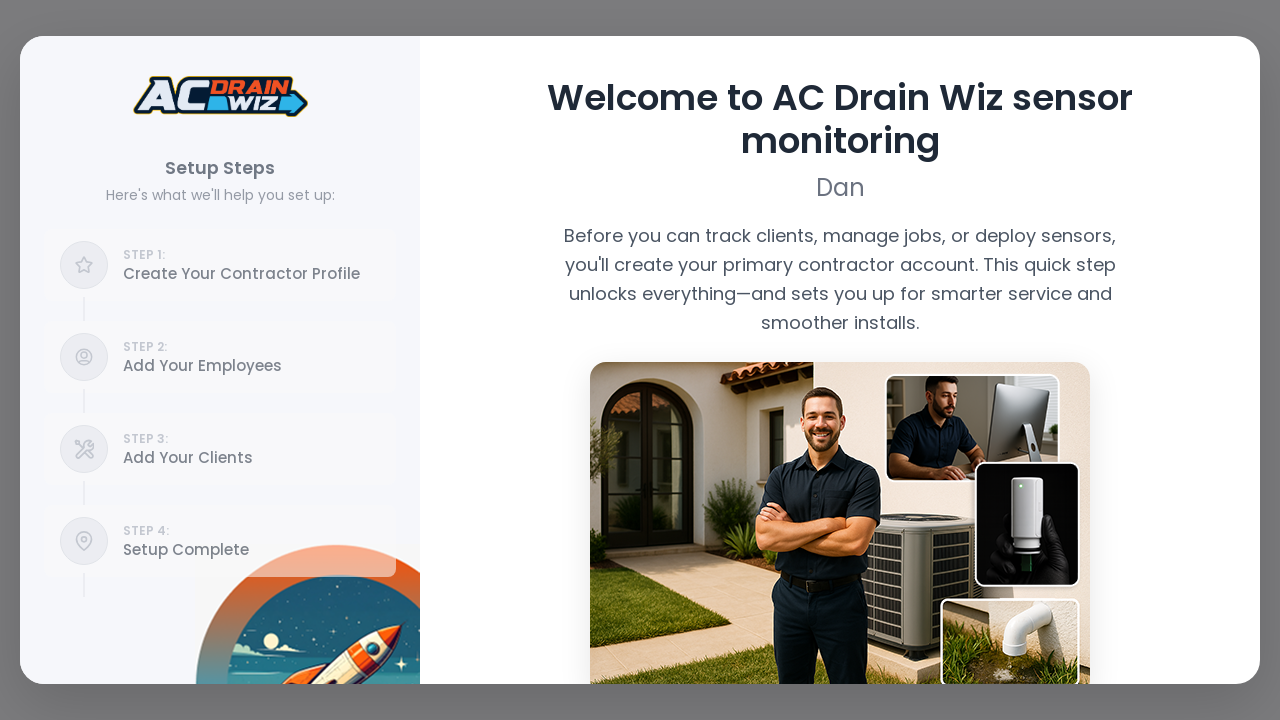

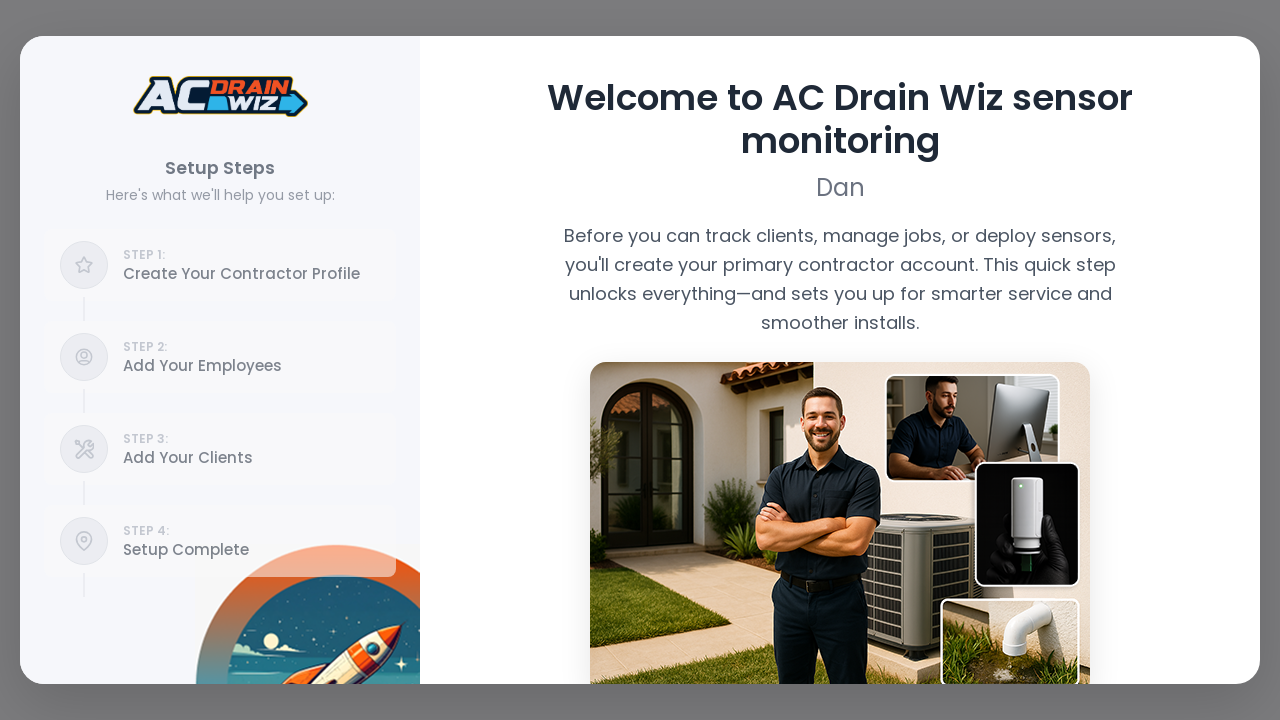